Navigates to the practice page, verifies the A/B Testing link is enabled, and clicks it

Starting URL: https://practice.cydeo.com/

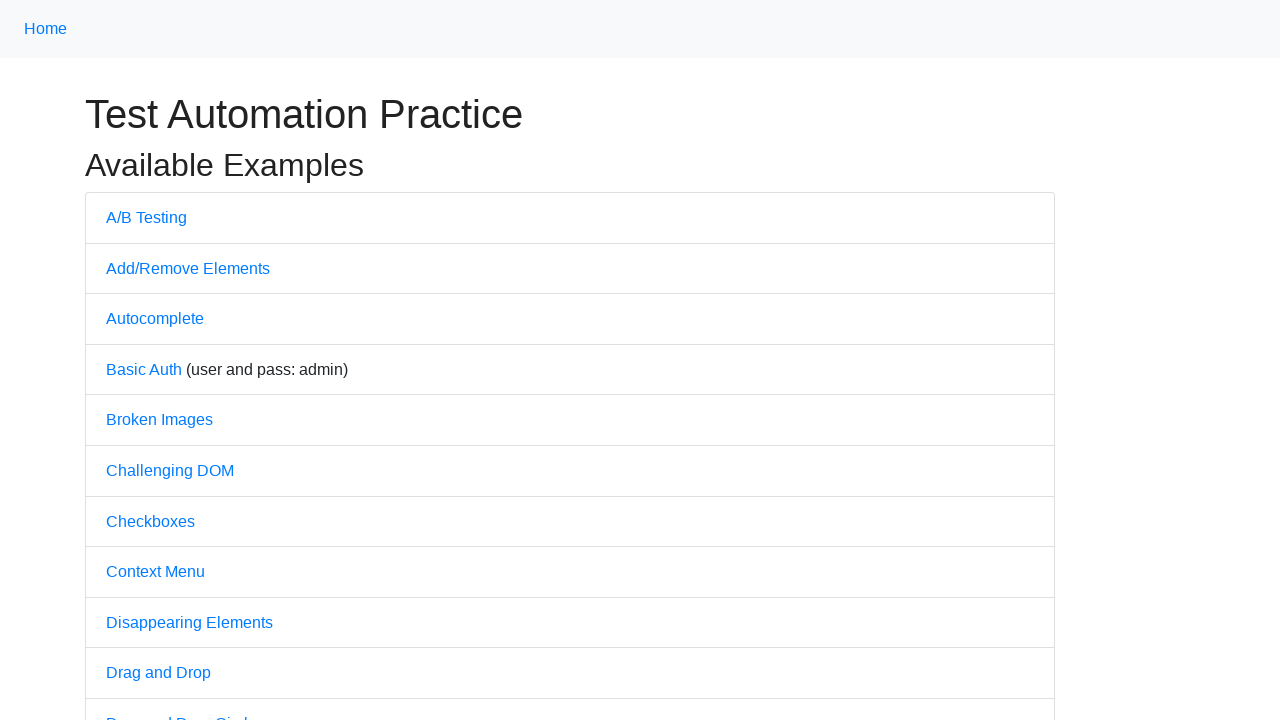

Navigated to practice page at https://practice.cydeo.com/
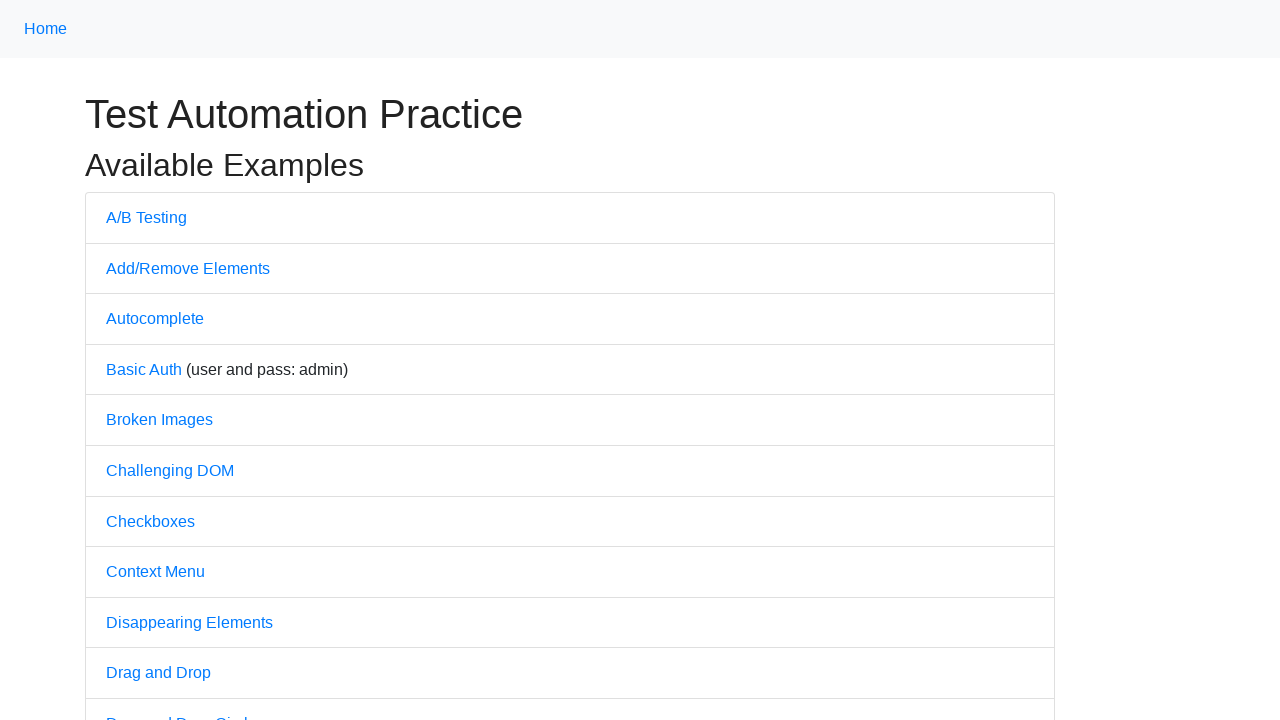

Located the A/B Testing link
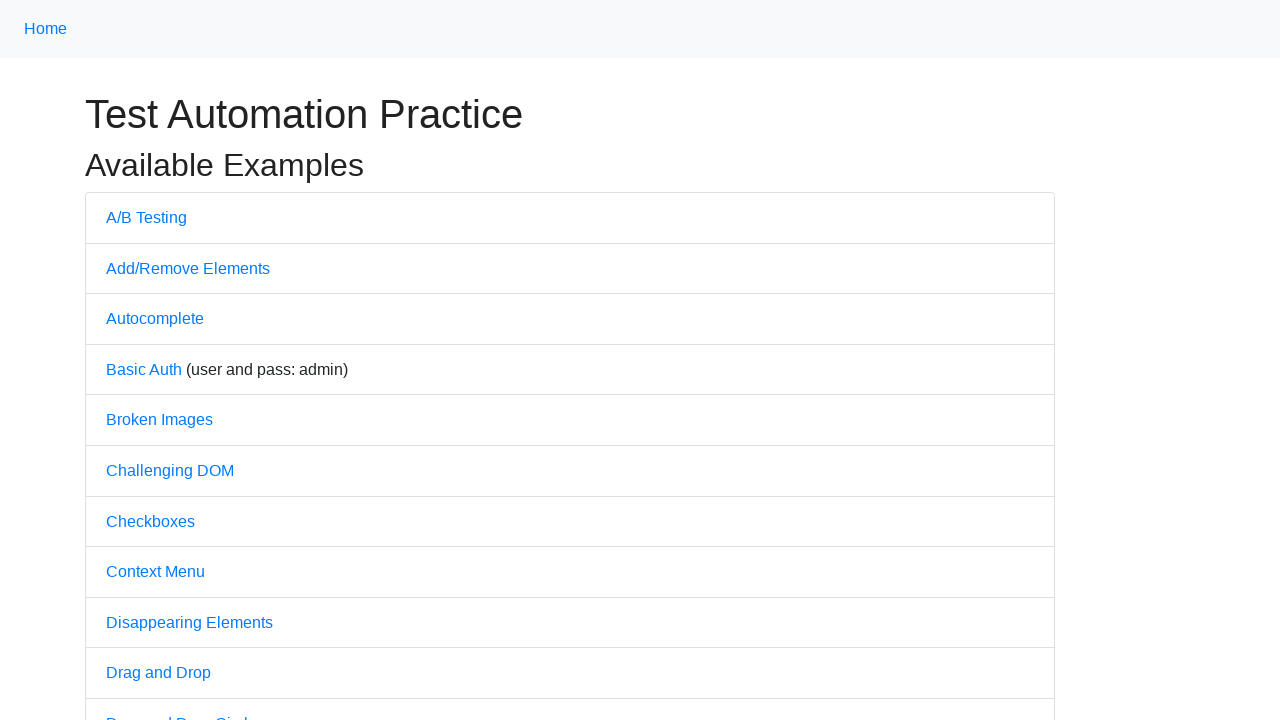

Verified A/B Testing link is enabled
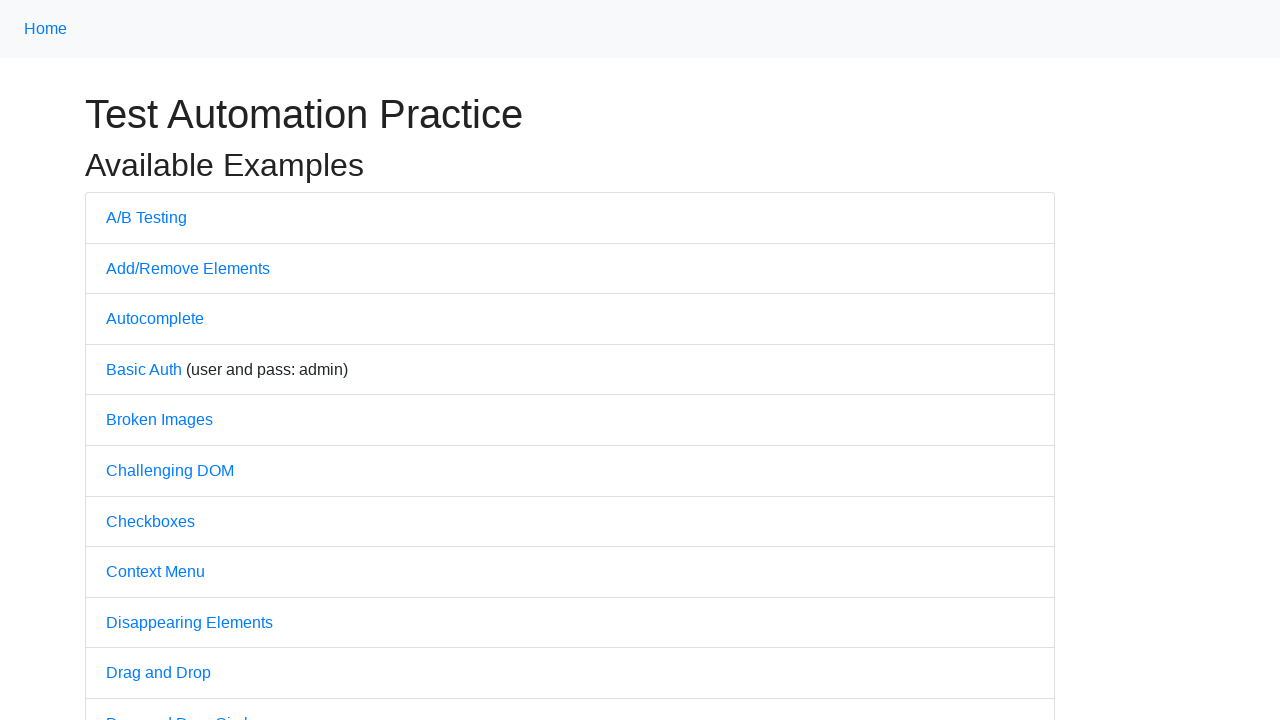

Clicked the A/B Testing link at (146, 217) on a[href='/abtest']
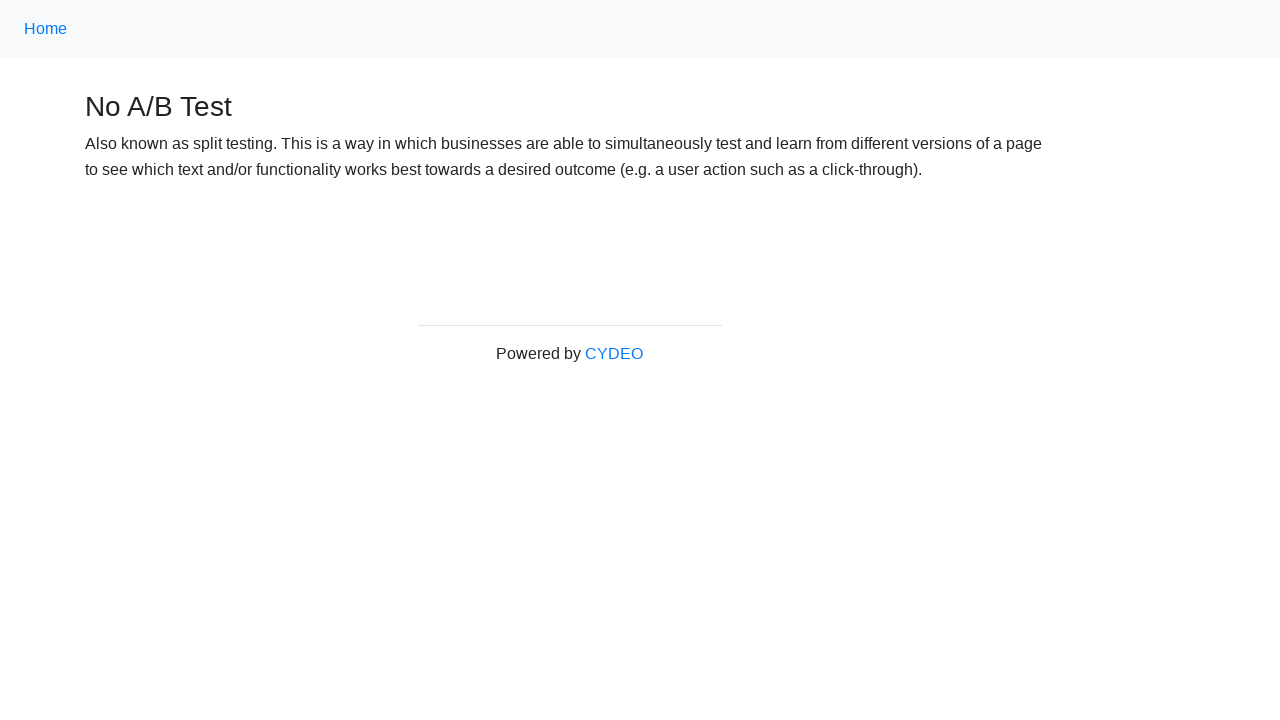

Waited for page to load after clicking A/B Testing link
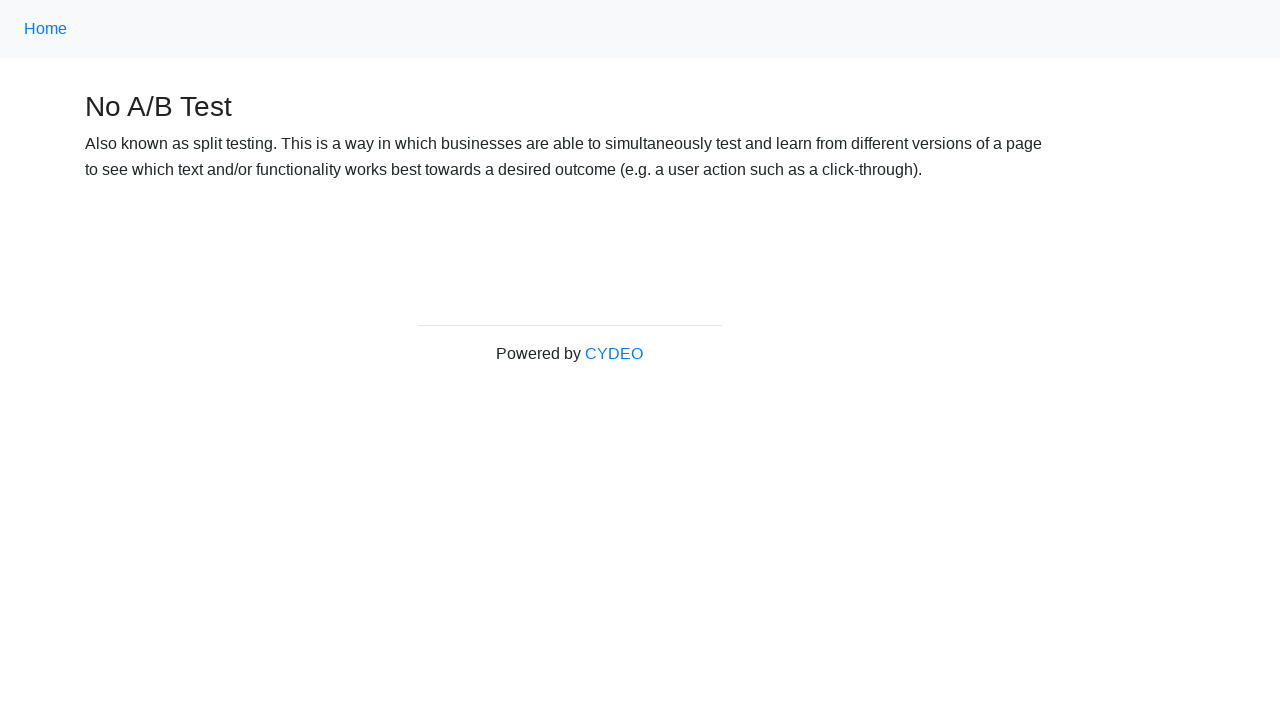

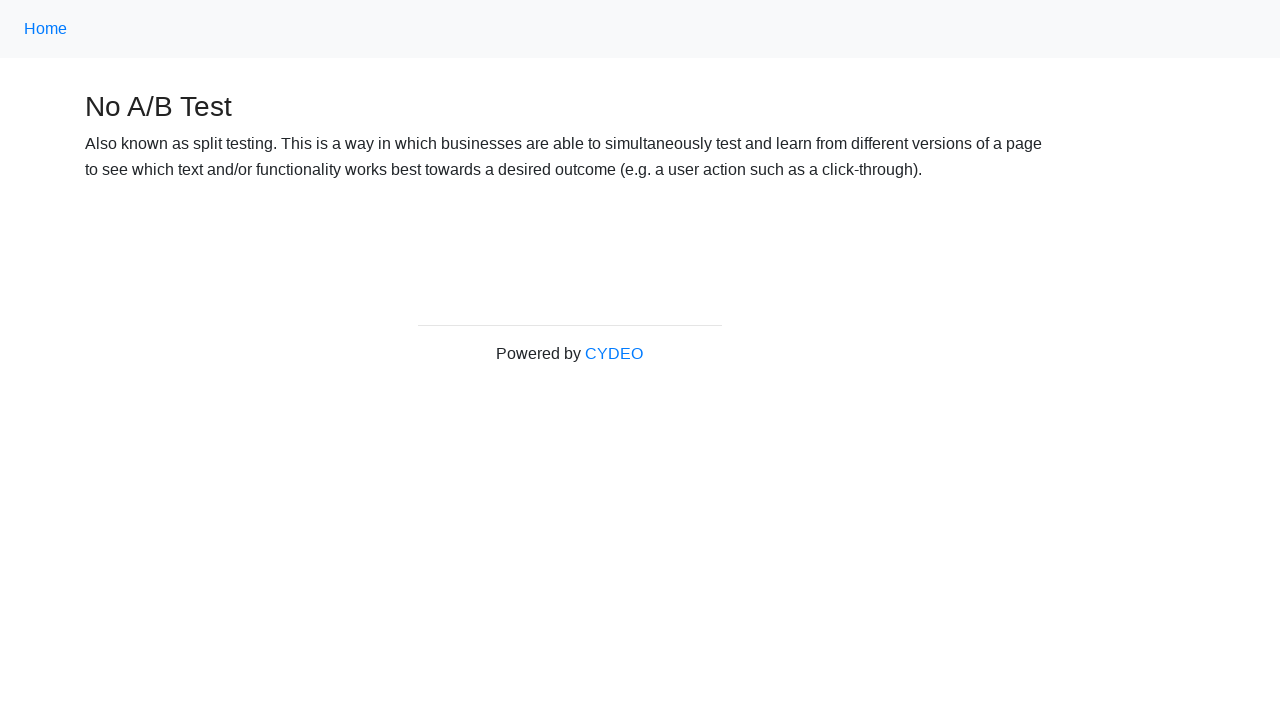